Tests dropdown select functionality by reading two numbers from the page, calculating their sum, selecting the result from a dropdown menu, and submitting the form.

Starting URL: http://suninjuly.github.io/selects1.html

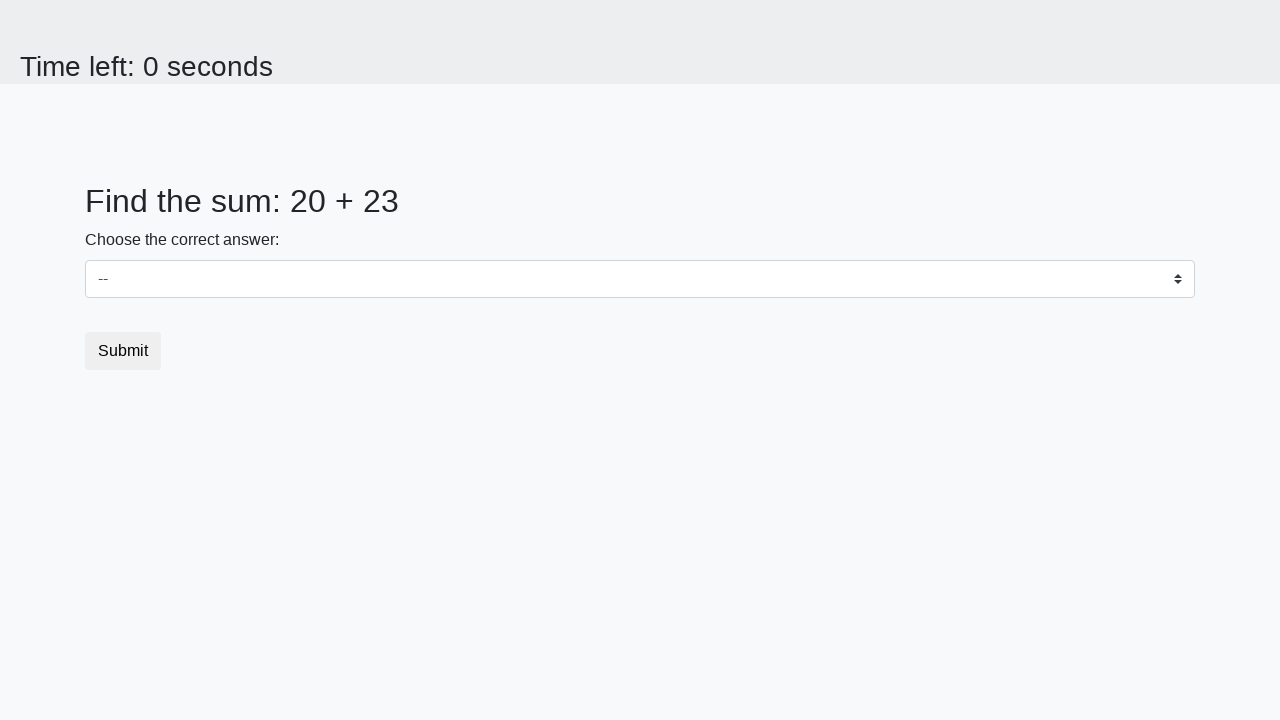

Read first number from #num1 element
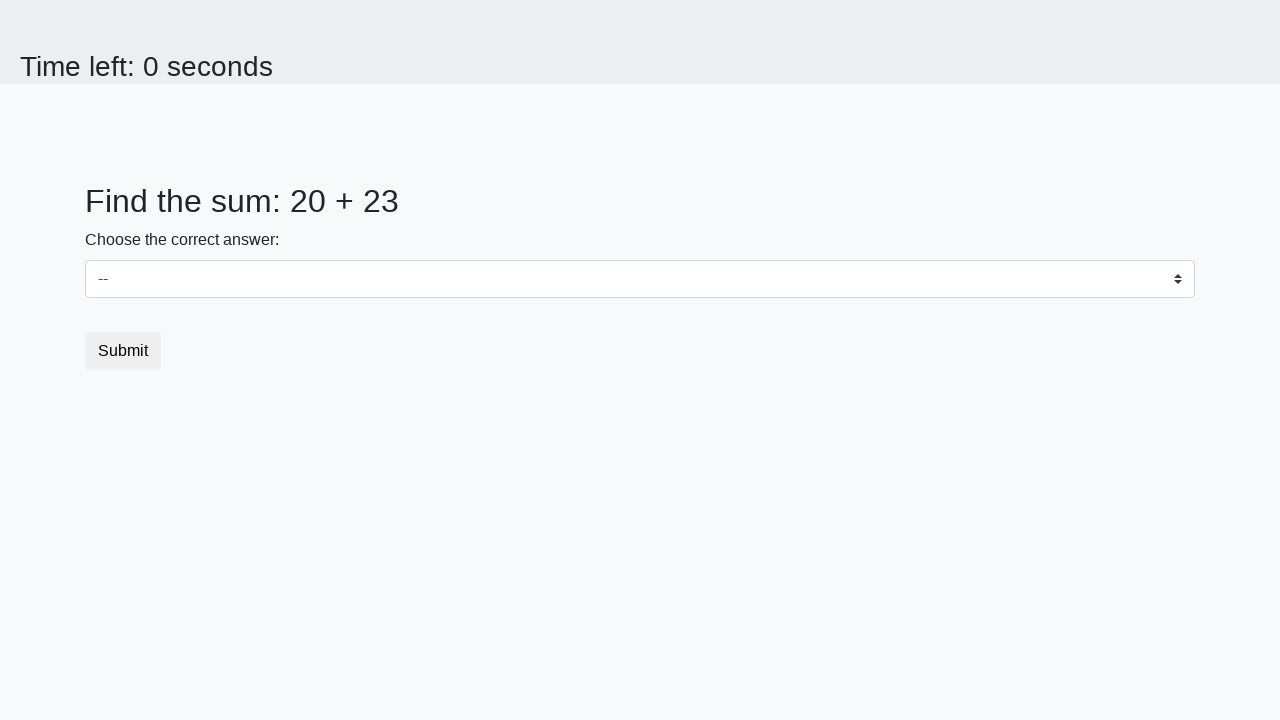

Read second number from #num2 element
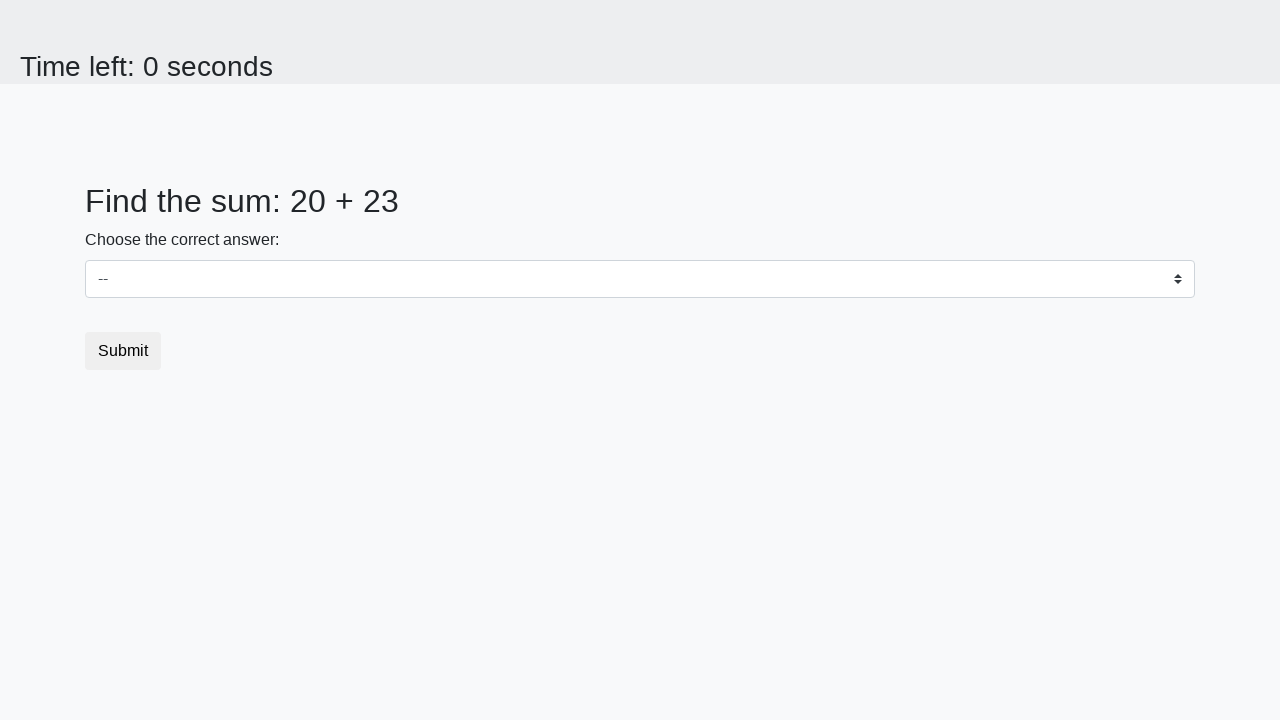

Calculated sum of 20 + 23 = 43
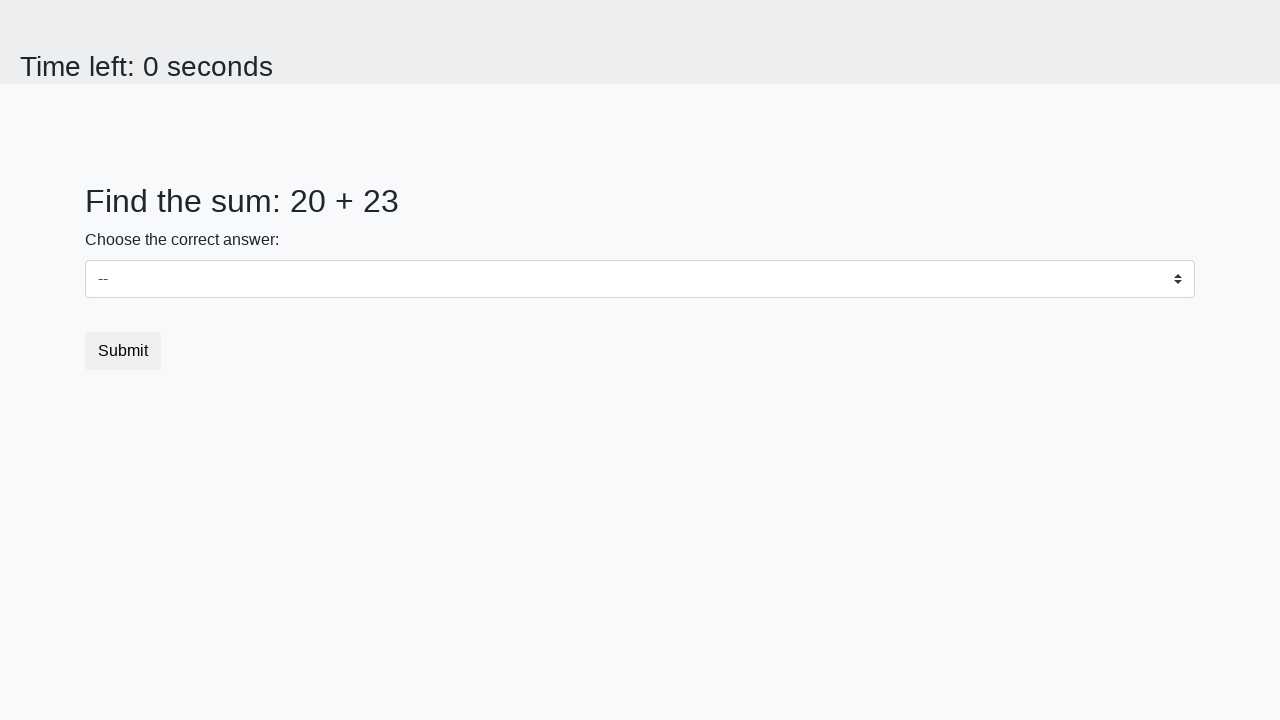

Selected value 43 from dropdown menu on select
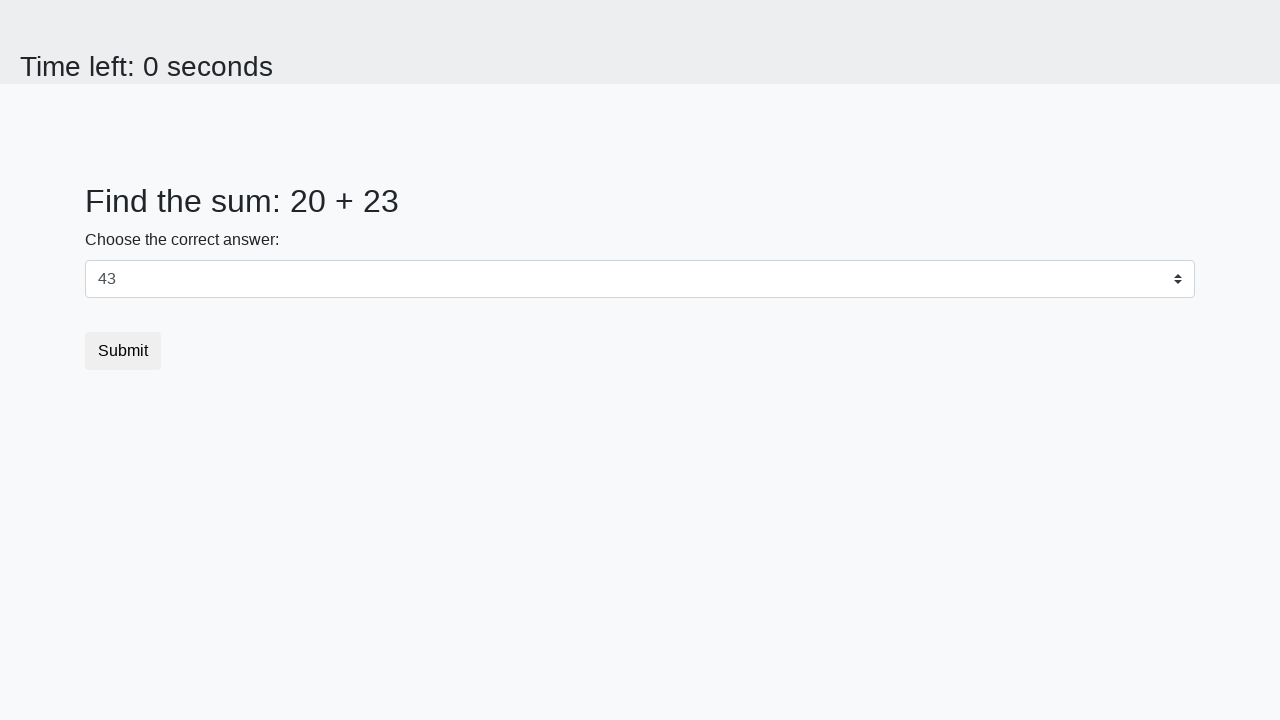

Clicked submit button at (123, 351) on button.btn
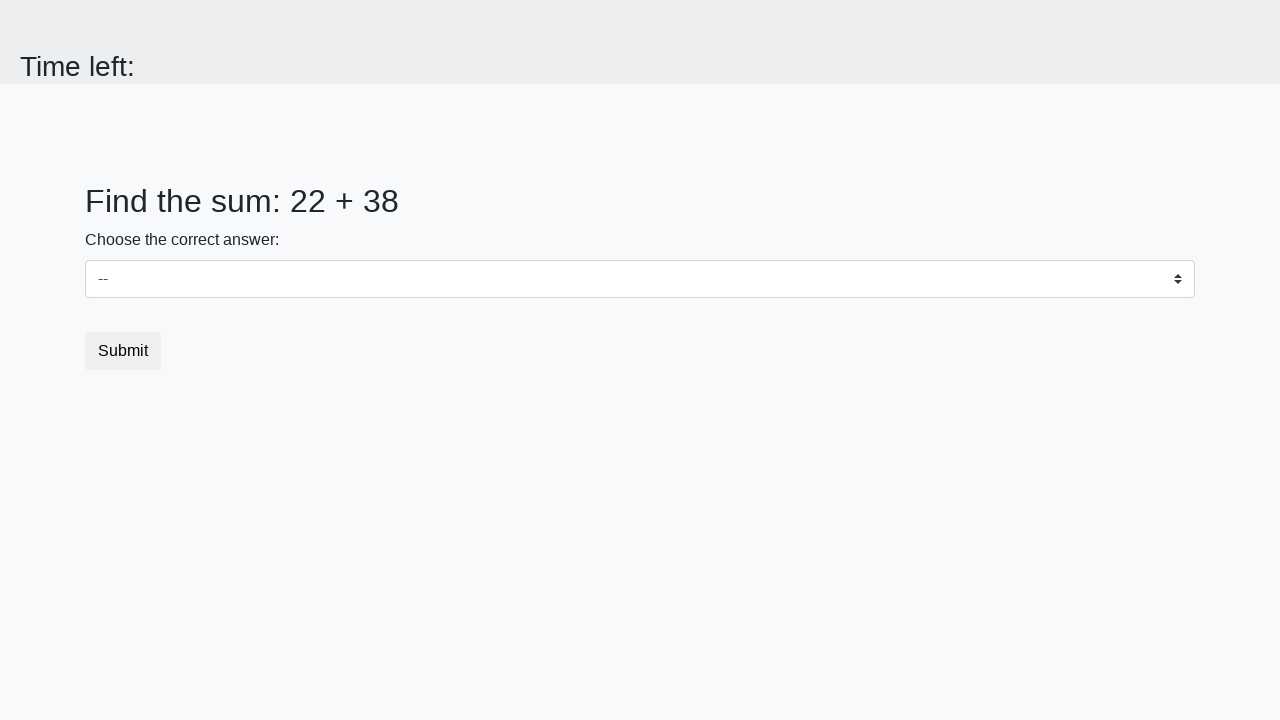

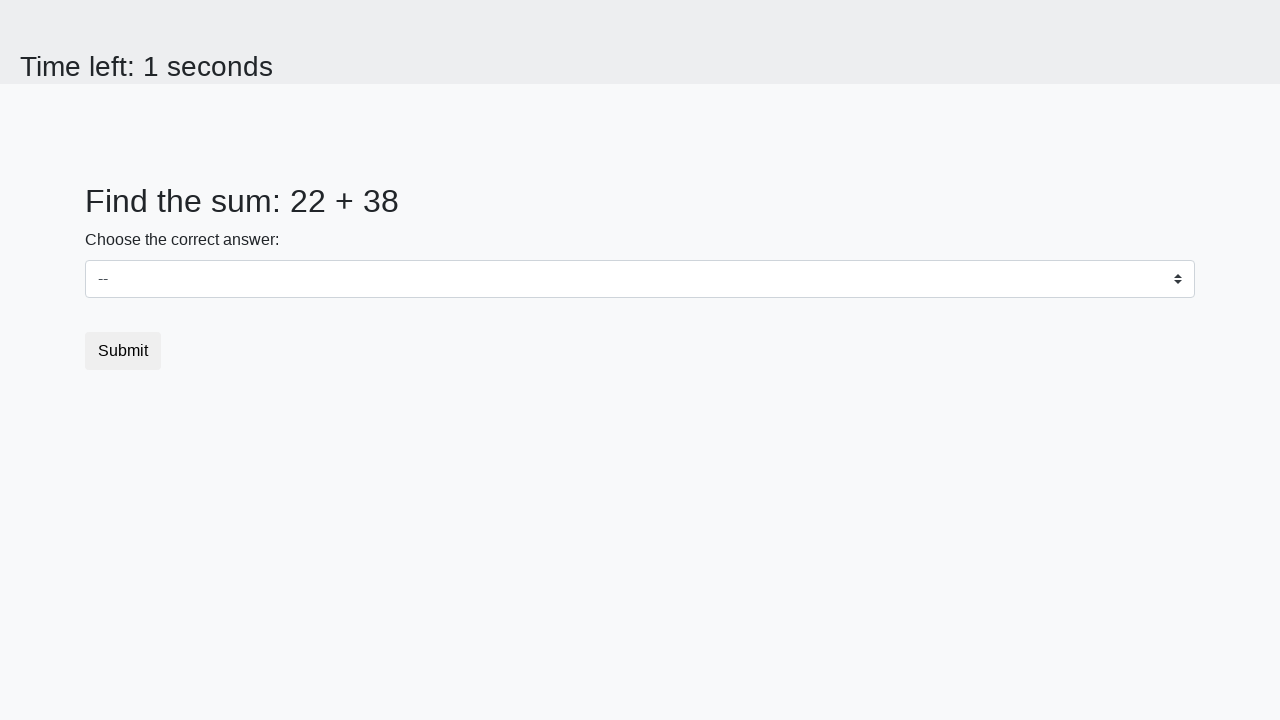